Tests form submission on W3Schools HTML forms page by filling first name and last name fields and submitting the form

Starting URL: https://www.w3schools.com/html/html_forms.asp

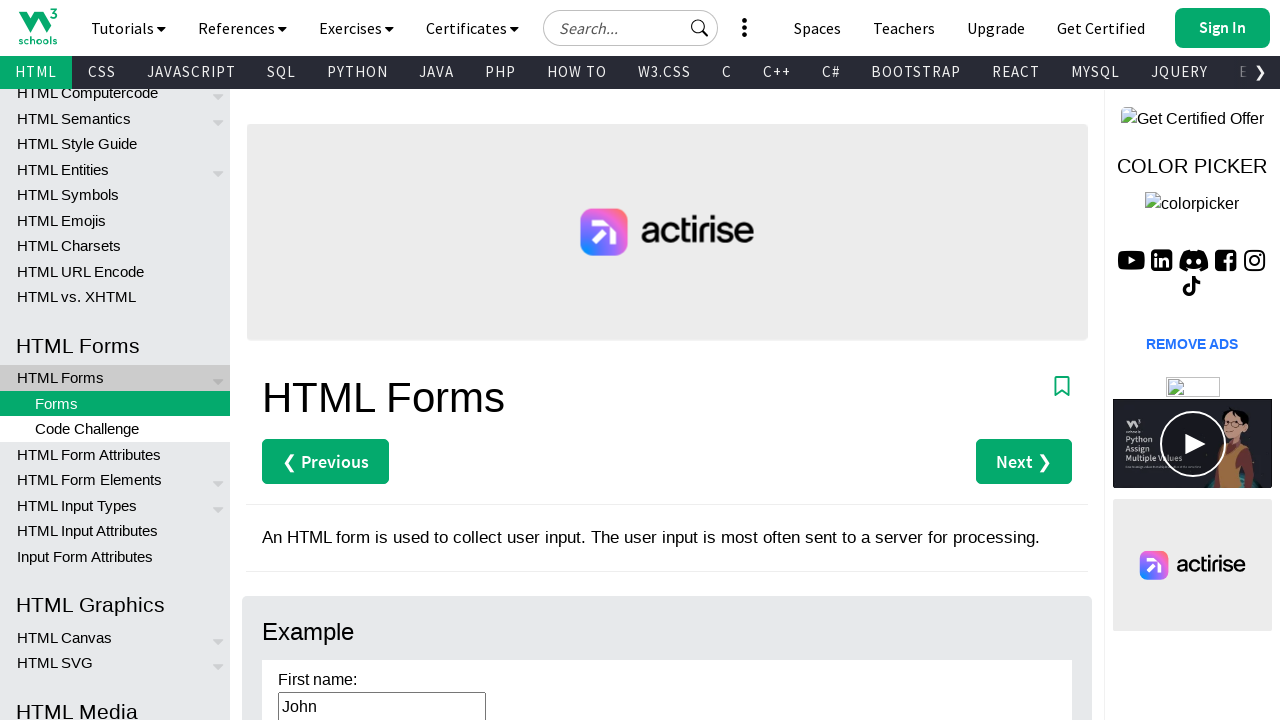

Cleared first name field on #fname
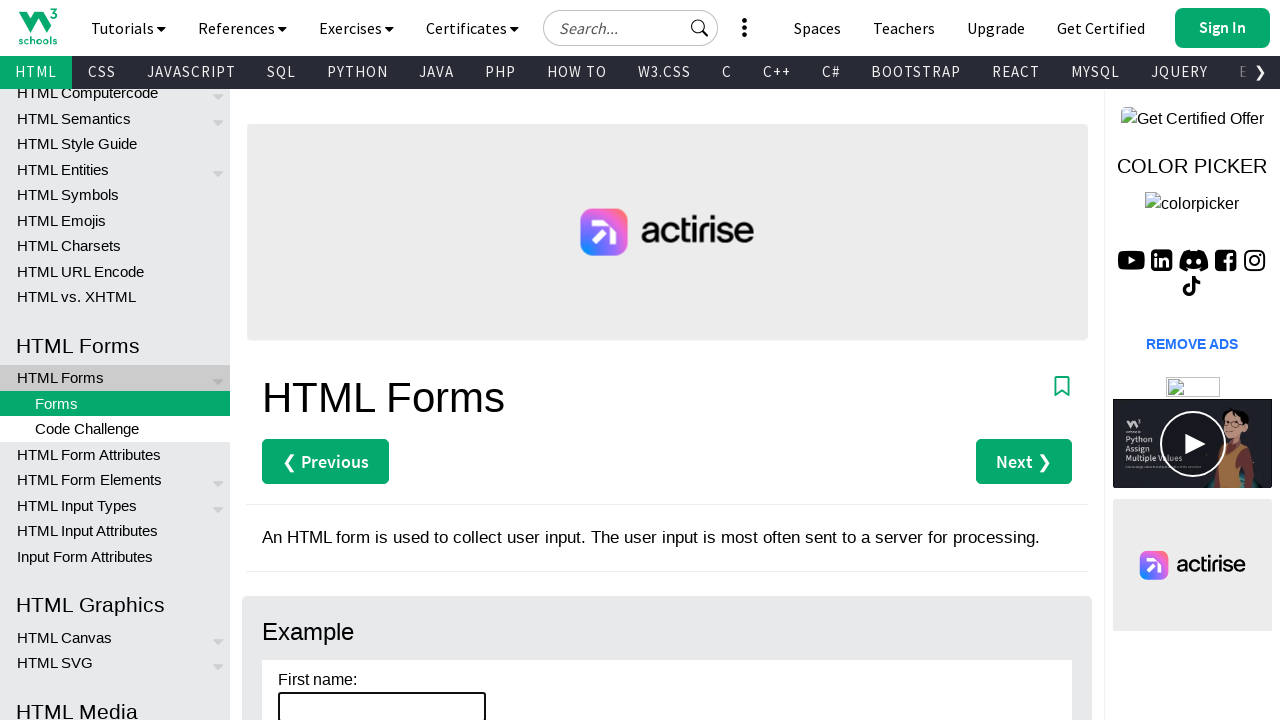

Filled first name field with 'Daniel' on #fname
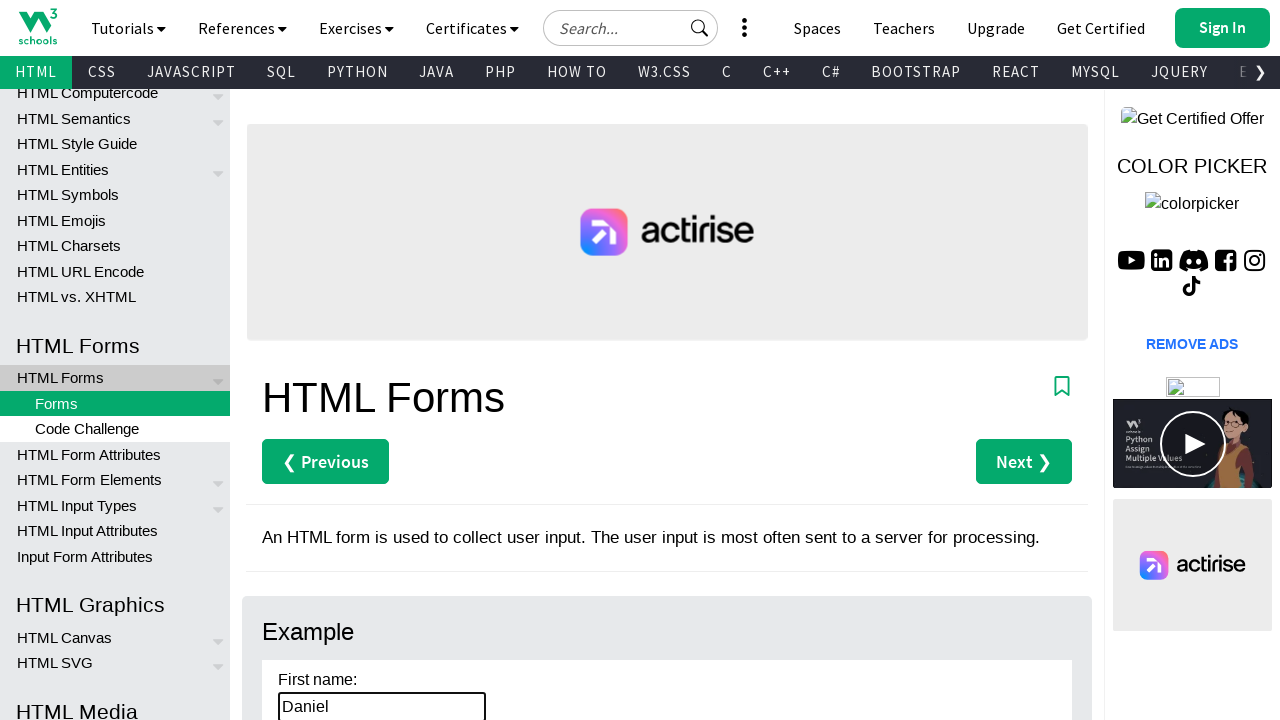

Cleared last name field on #lname
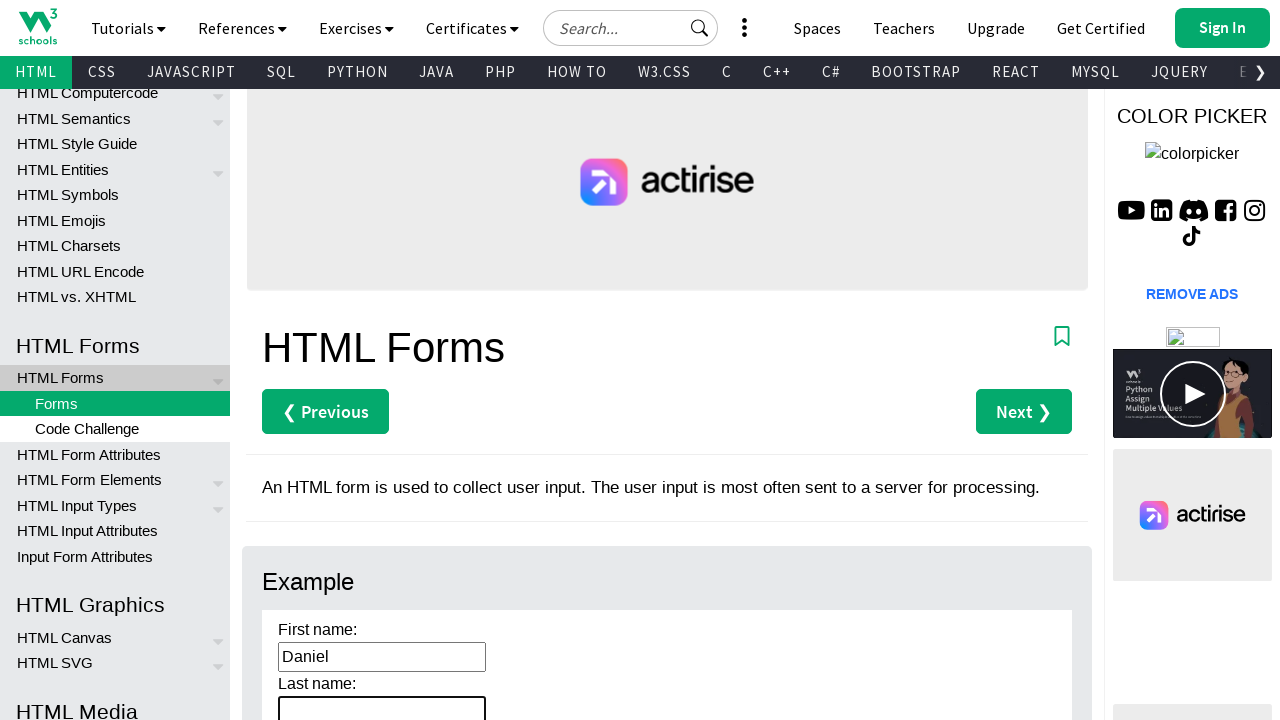

Filled last name field with 'Fernando' on #lname
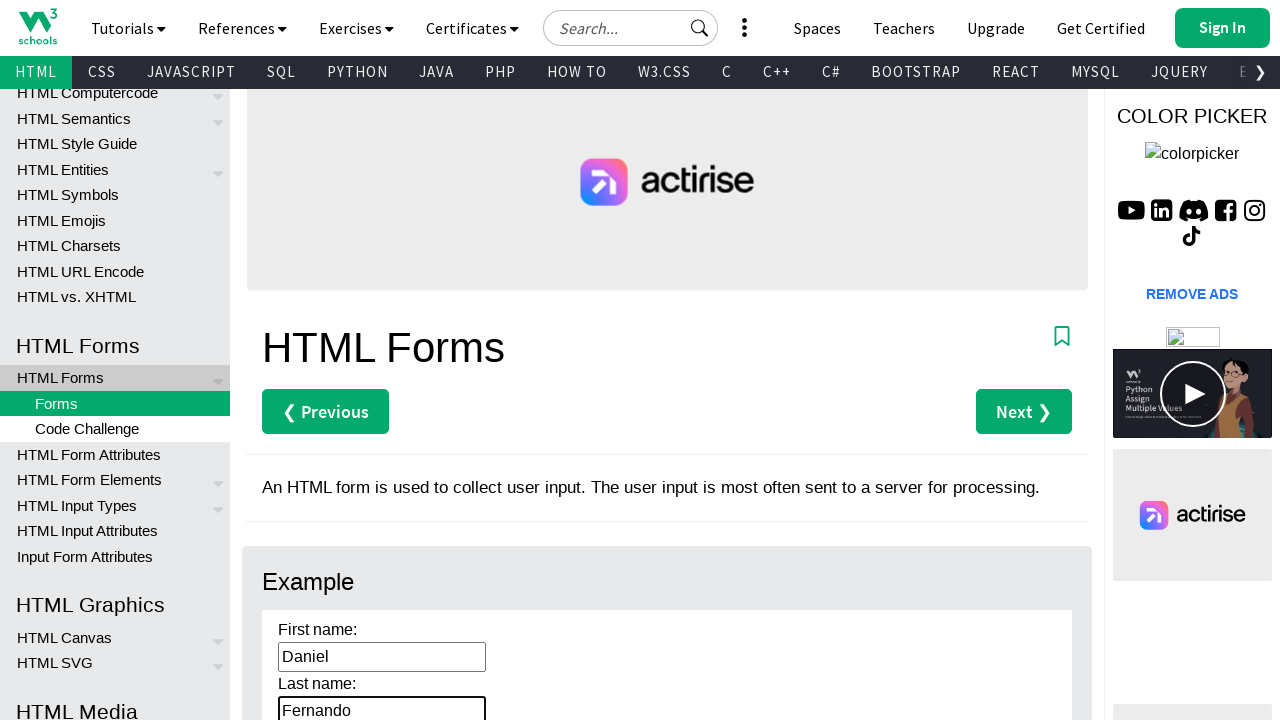

Submitted form by pressing Enter on submit button on input[type='submit']
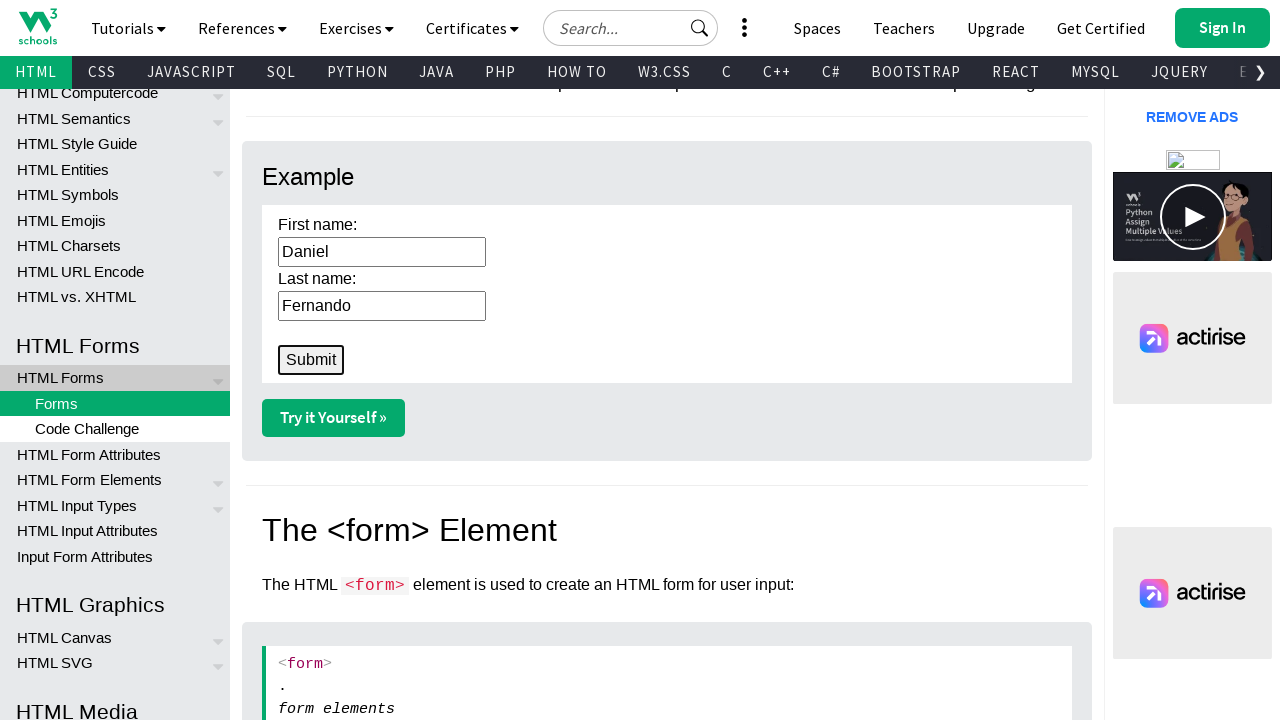

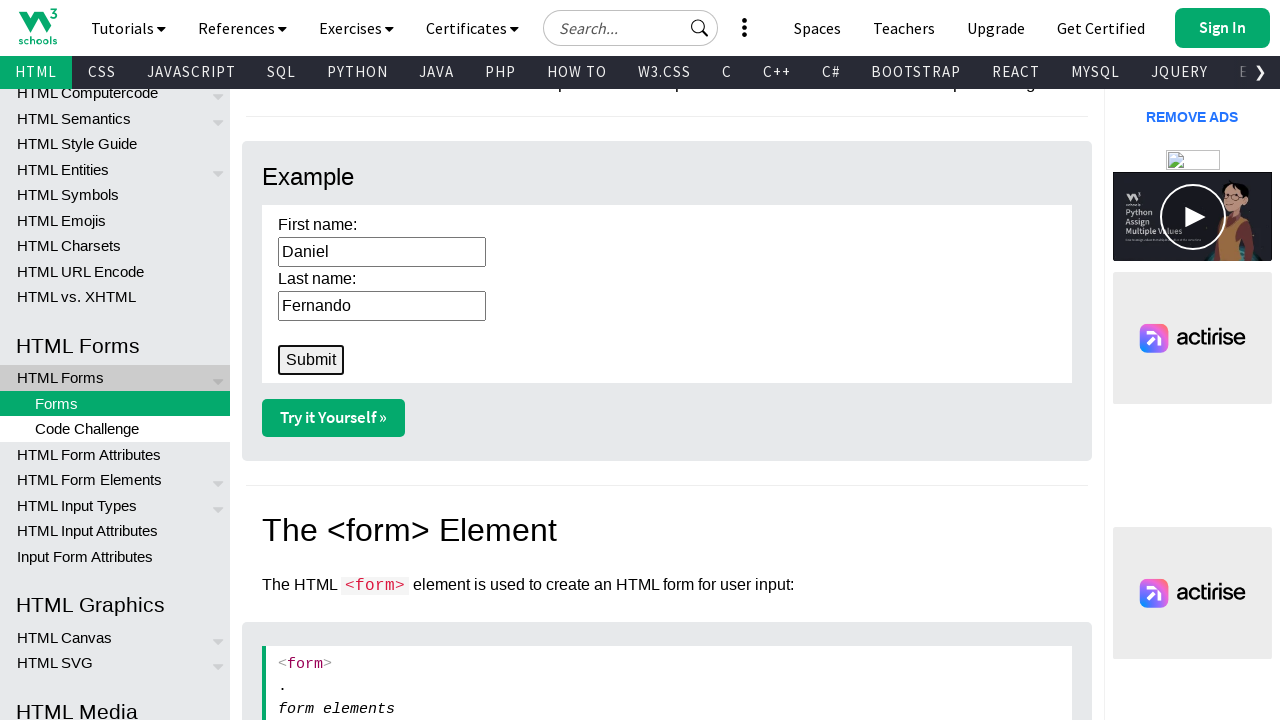